Tests navigation on Mphasis website by clicking on the "Our Approach" link in the global navigation menu

Starting URL: https://www.mphasis.com/home.html

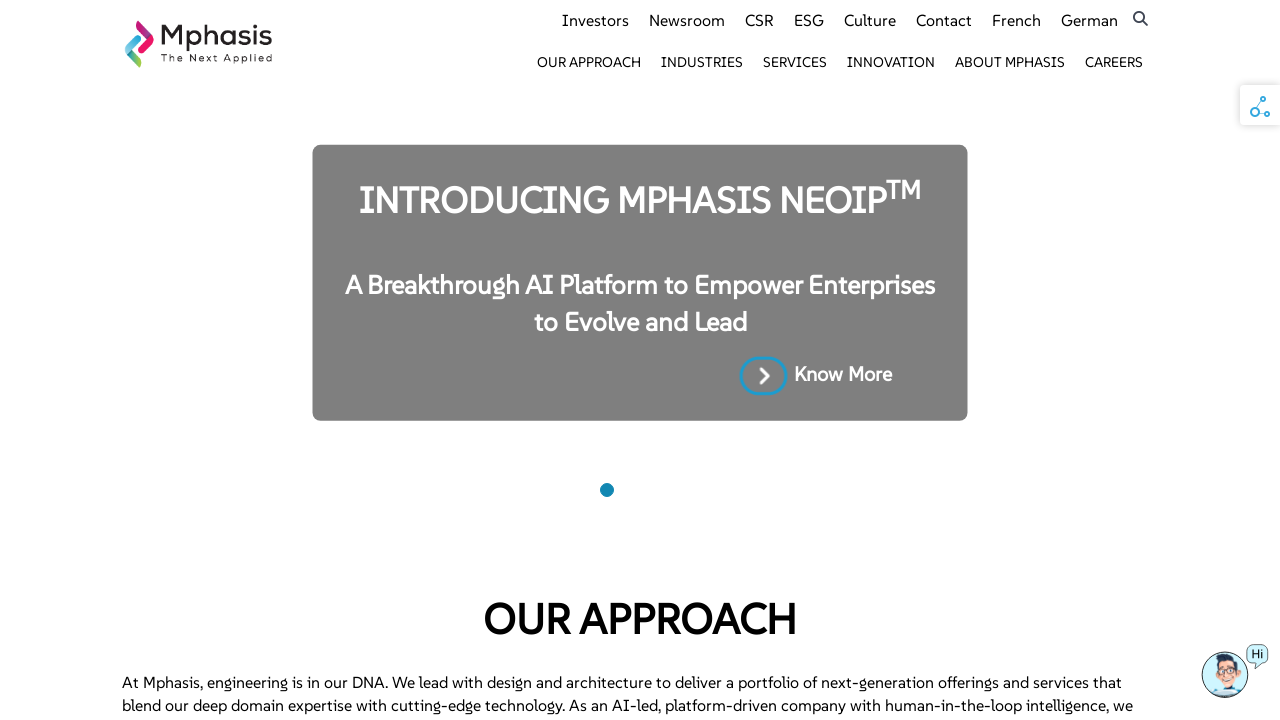

Clicked on the 'Our Approach' link in the global navigation menu at (589, 62) on a.global-nav-item
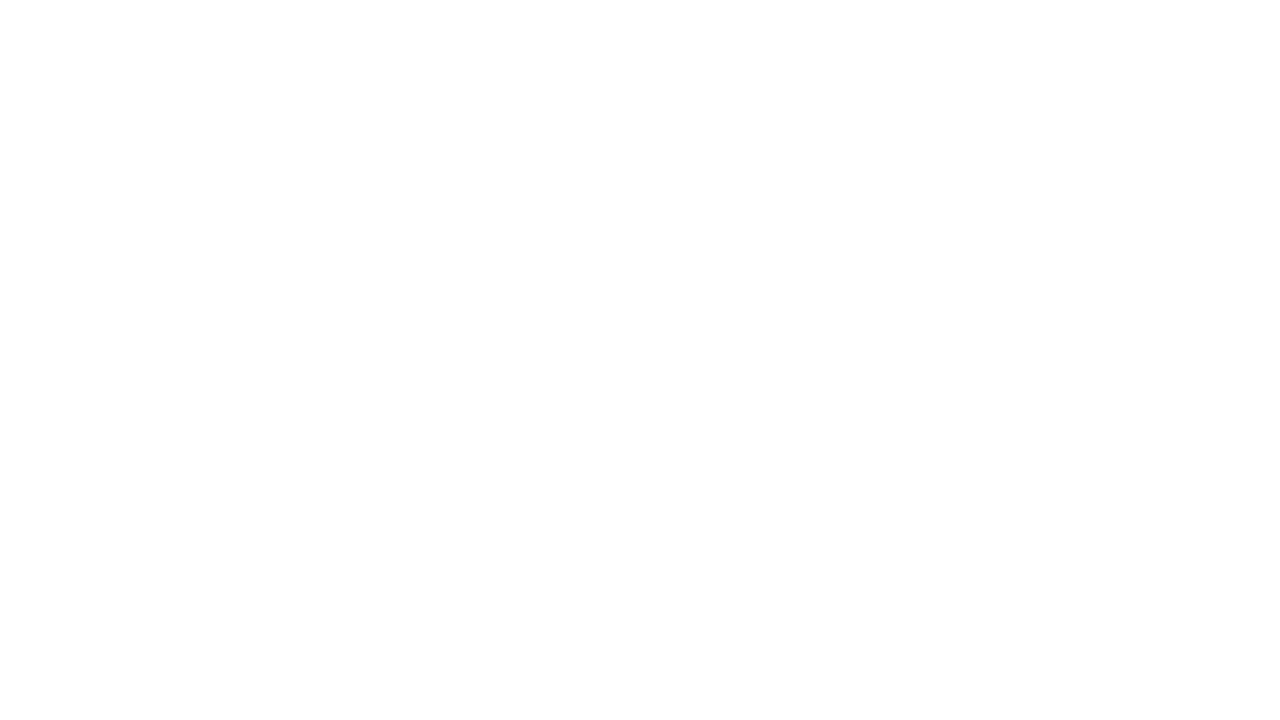

Page navigation completed and network became idle
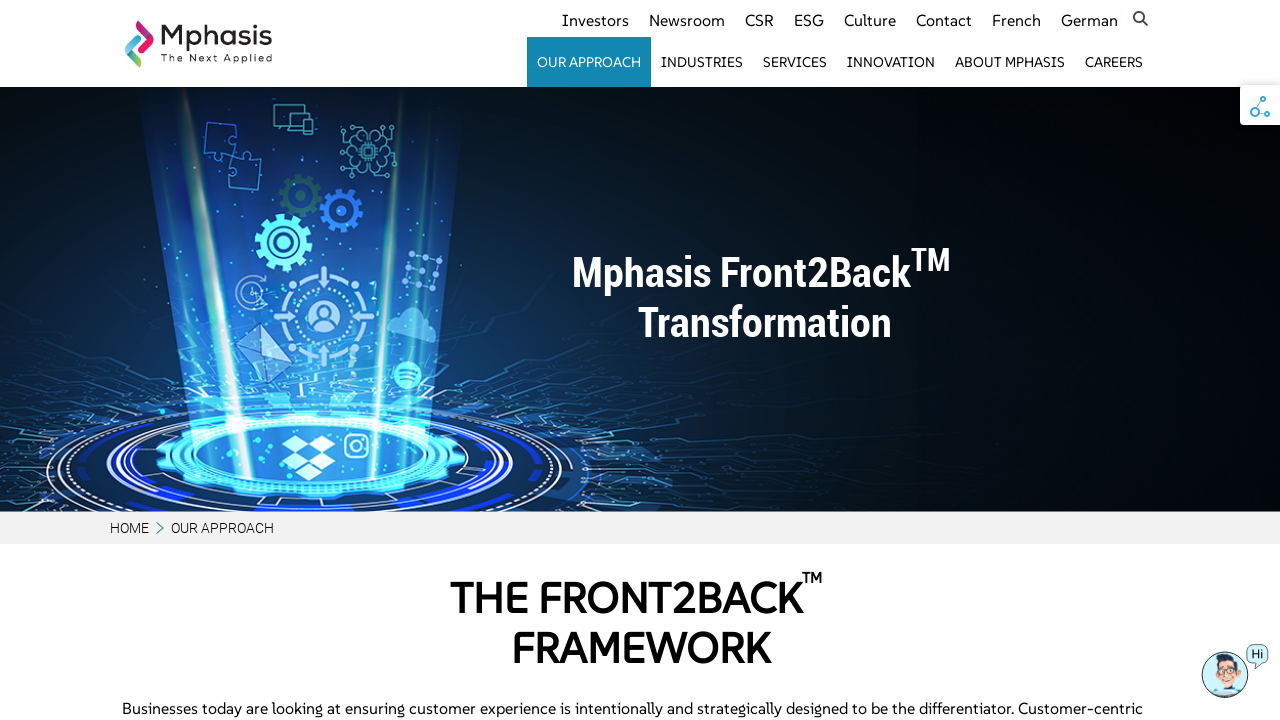

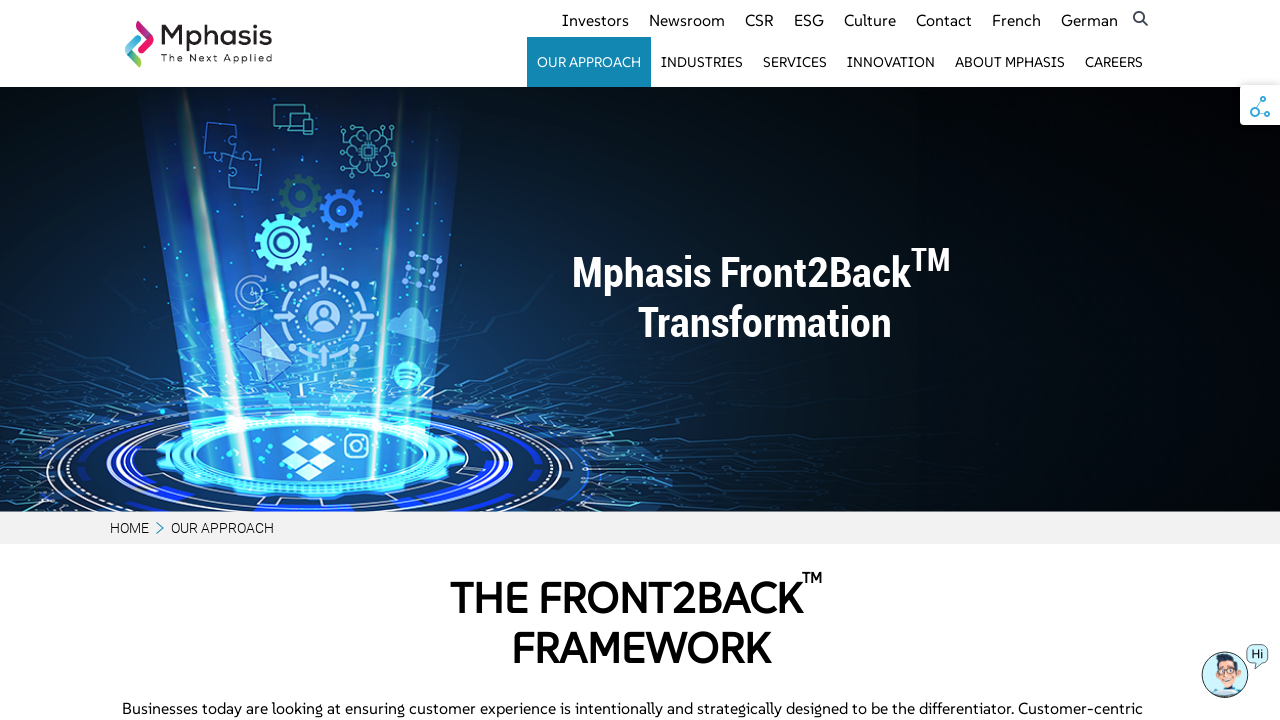